Tests the Playwright documentation site by navigating to the Getting Started page and verifying the table of contents contains expected items.

Starting URL: https://playwright.dev

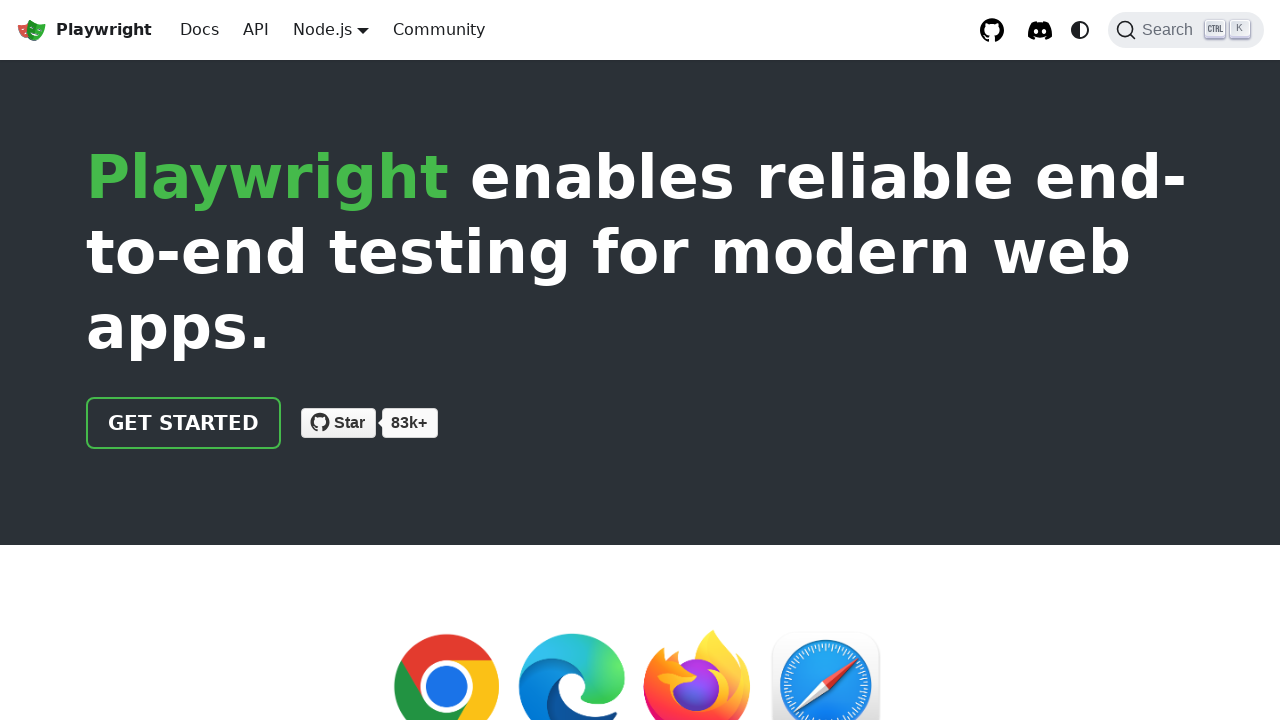

Clicked 'Get started' link at (184, 423) on a >> internal:has-text="Get started"i >> nth=0
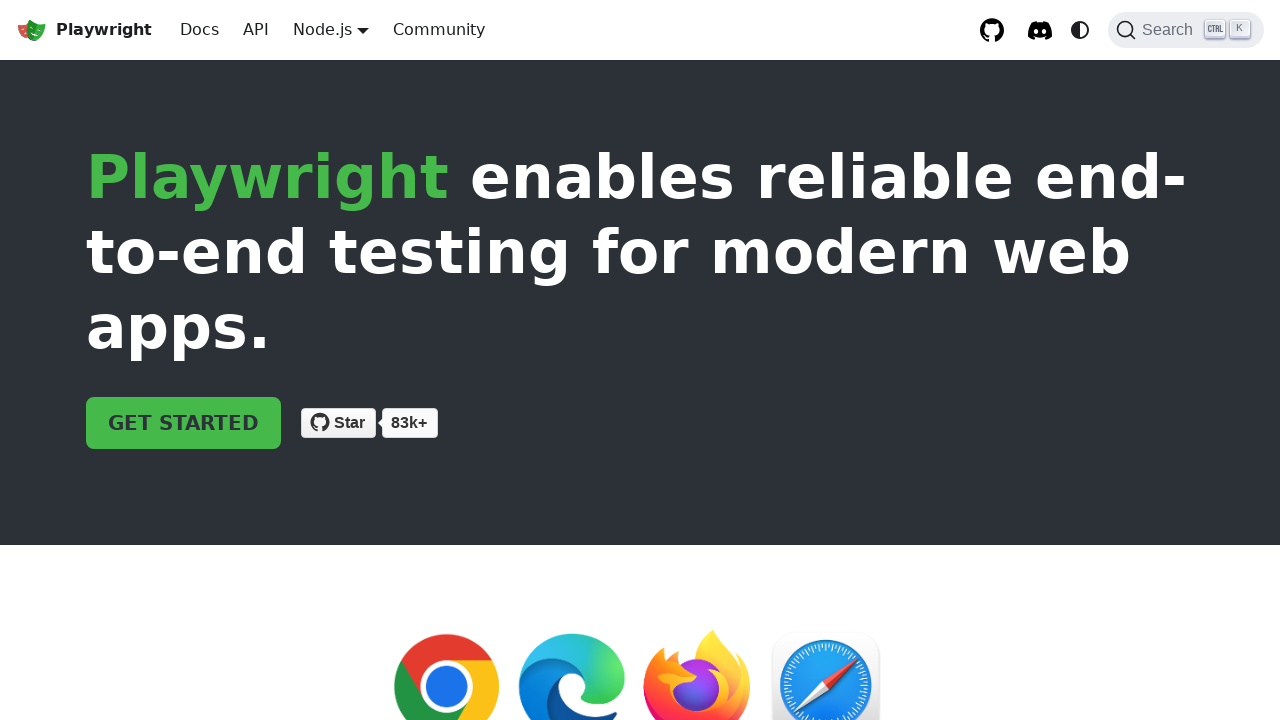

Installation header became visible
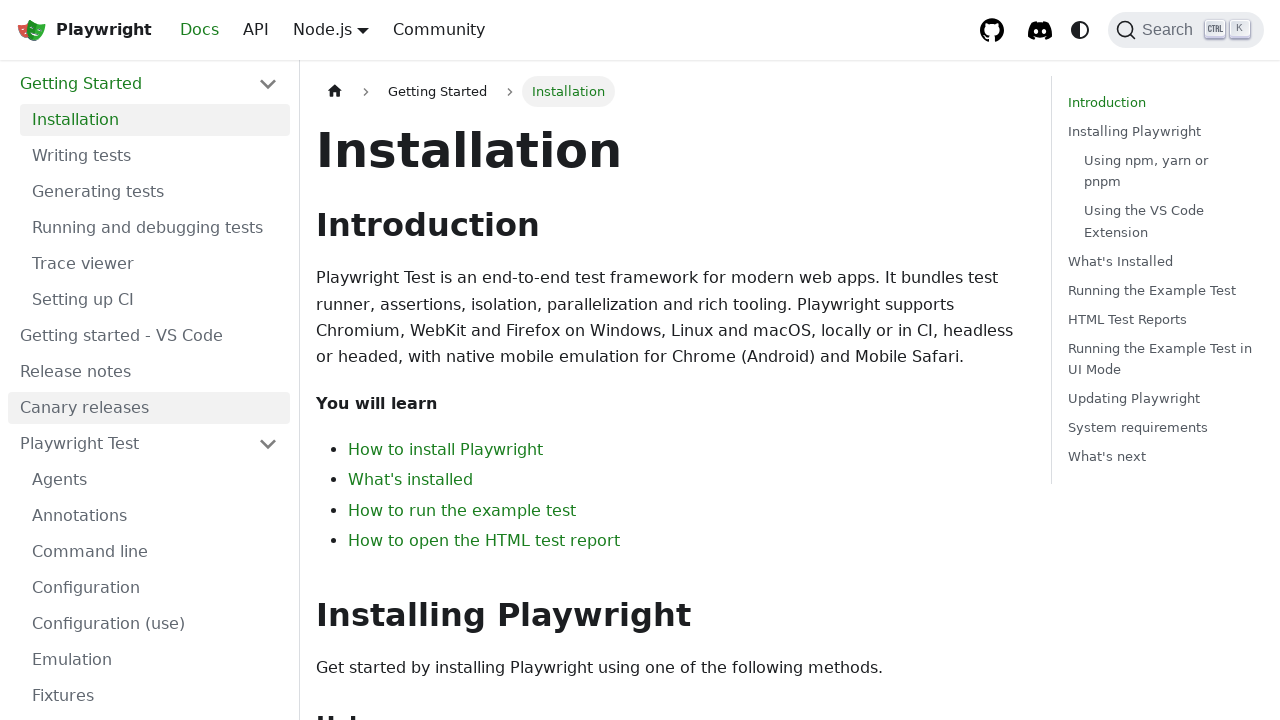

Table of contents loaded with expected selectors
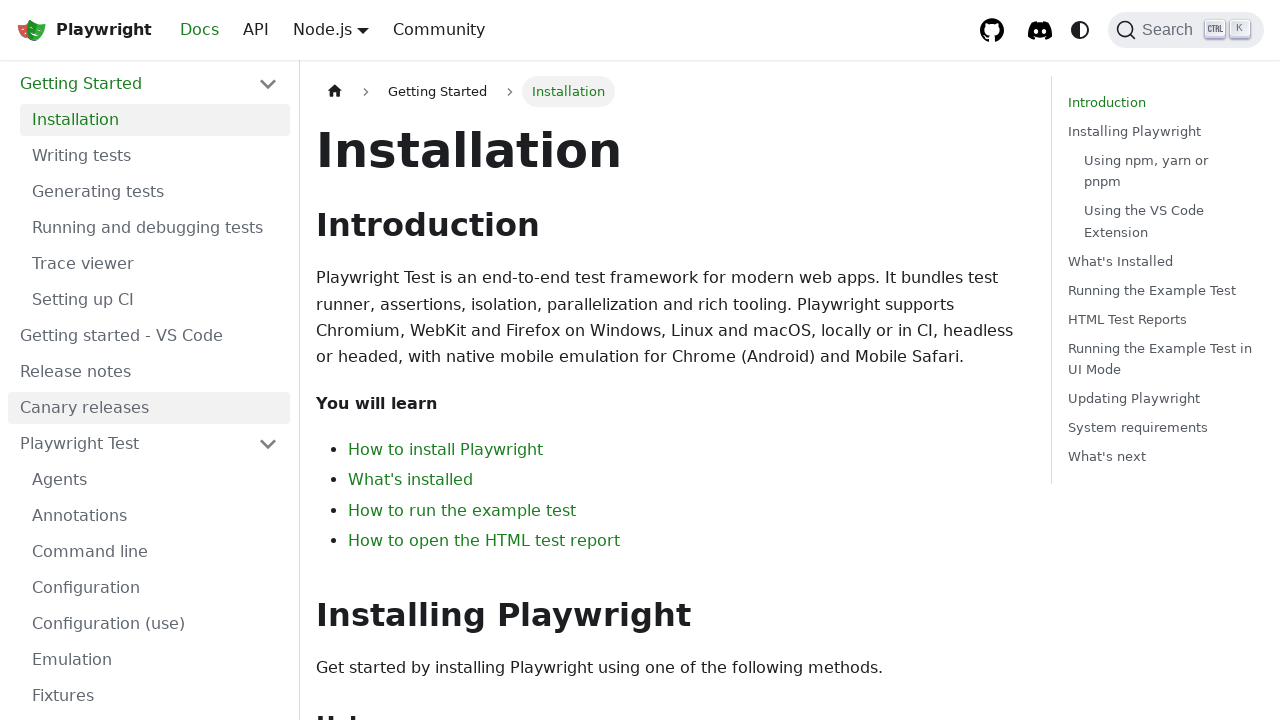

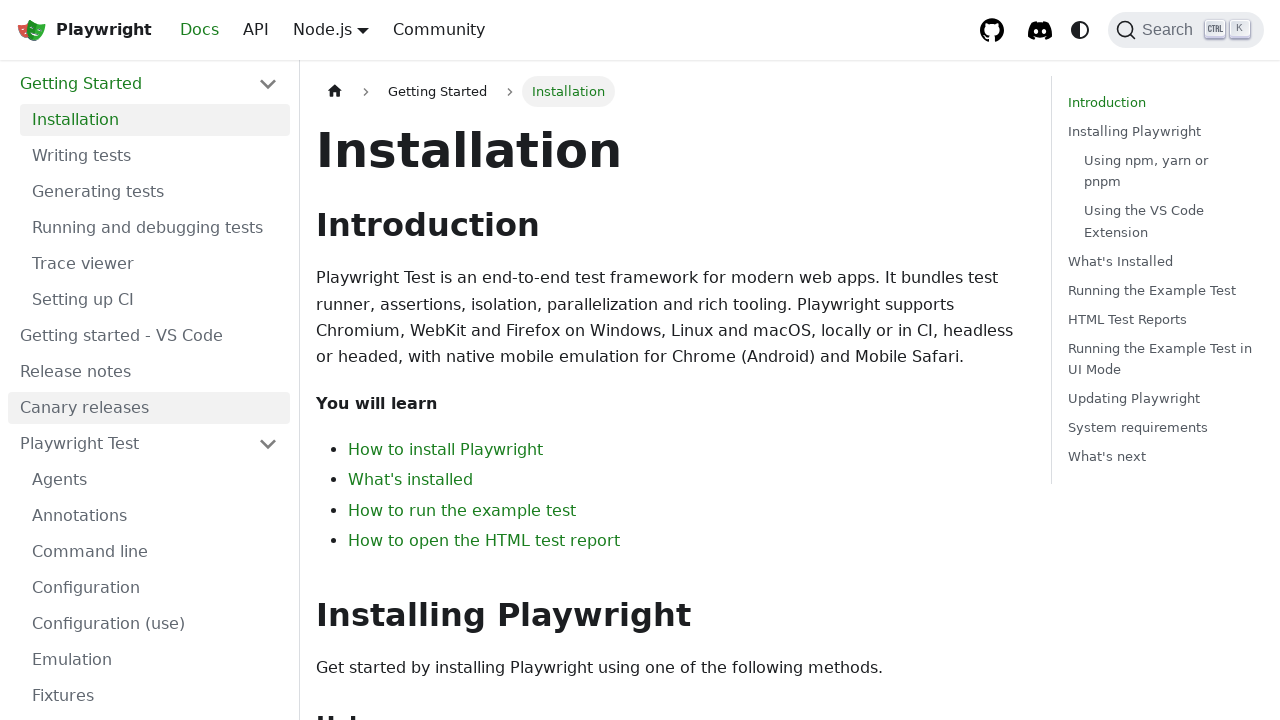